Tests checkbox and radio button interactions on Bootstrap forms documentation page, then navigates to dropdown select section to test select functionality

Starting URL: https://getbootstrap.com/docs/4.3/components/forms/#checkboxes-and-radios

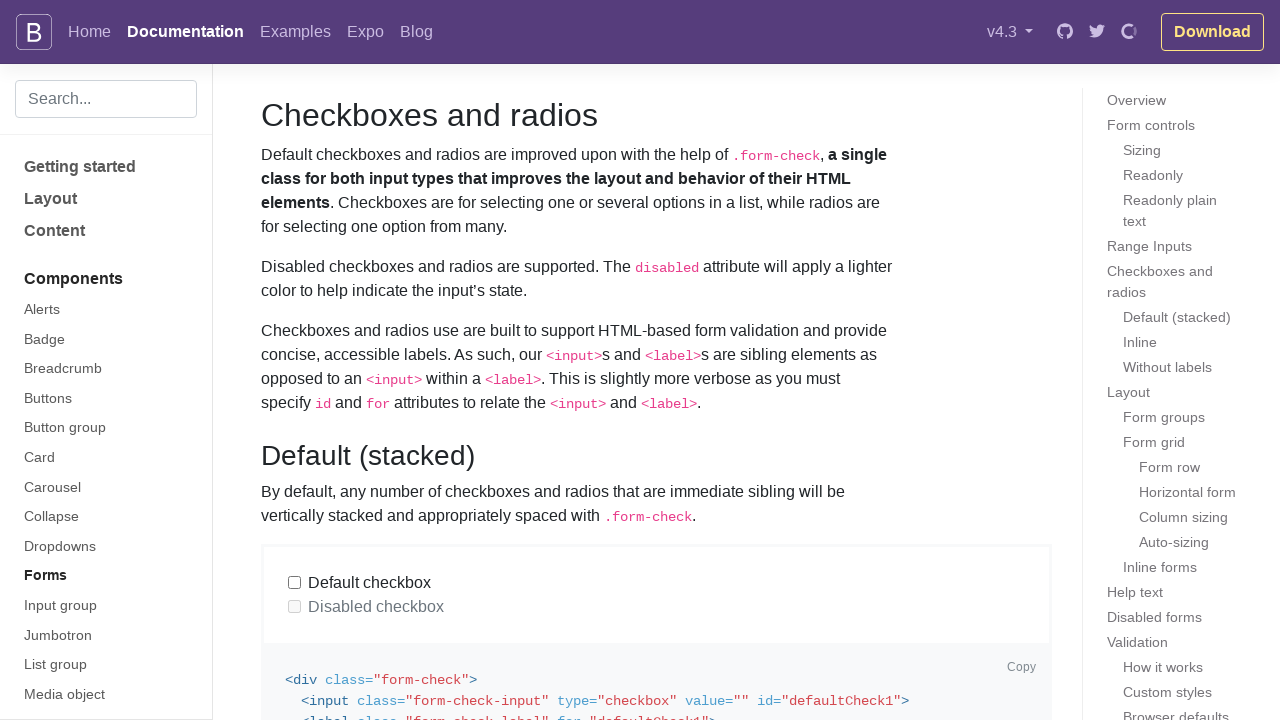

Located default checkbox element
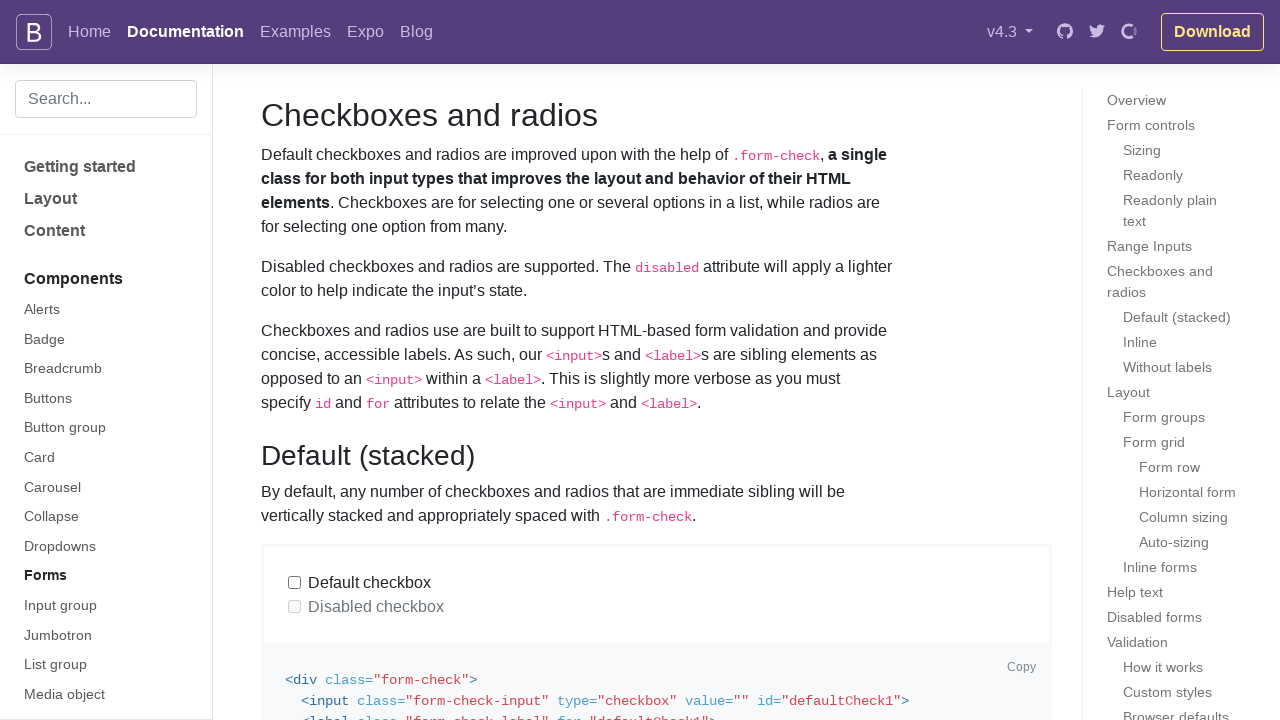

Verified checkbox is initially unchecked
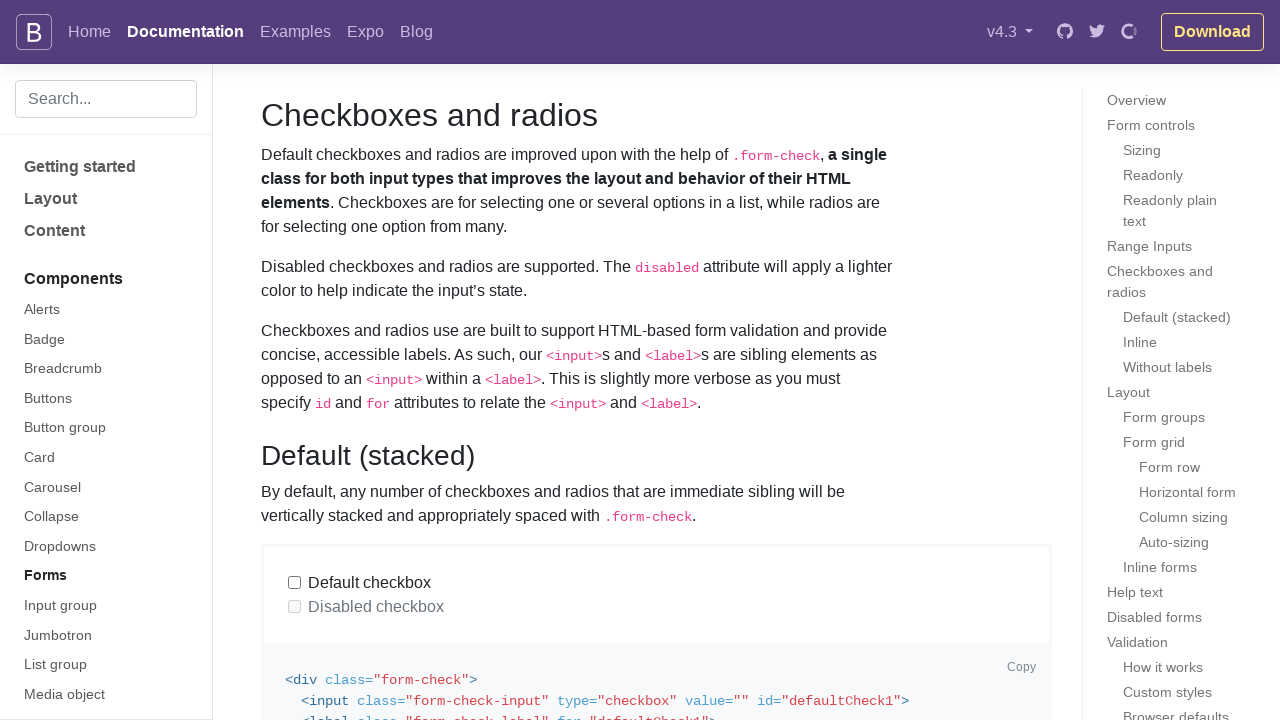

Checked the checkbox at (295, 583) on internal:label="Default checkbox"i
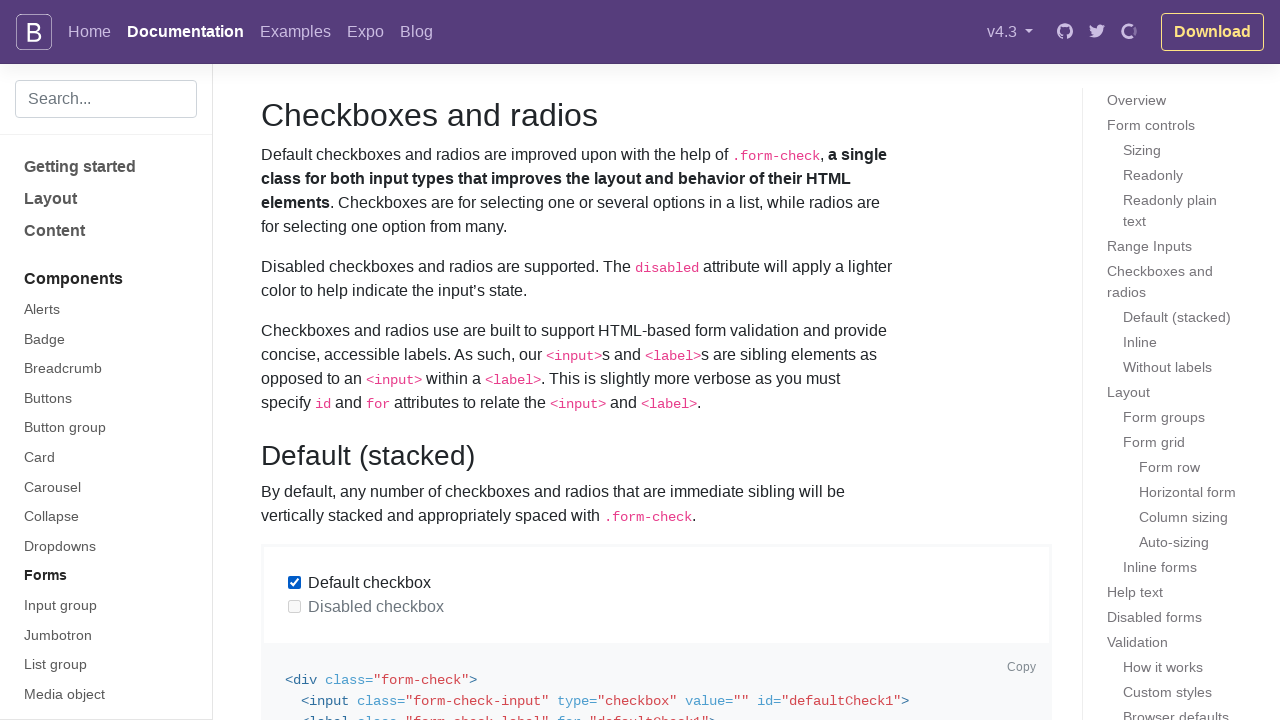

Verified checkbox is now checked
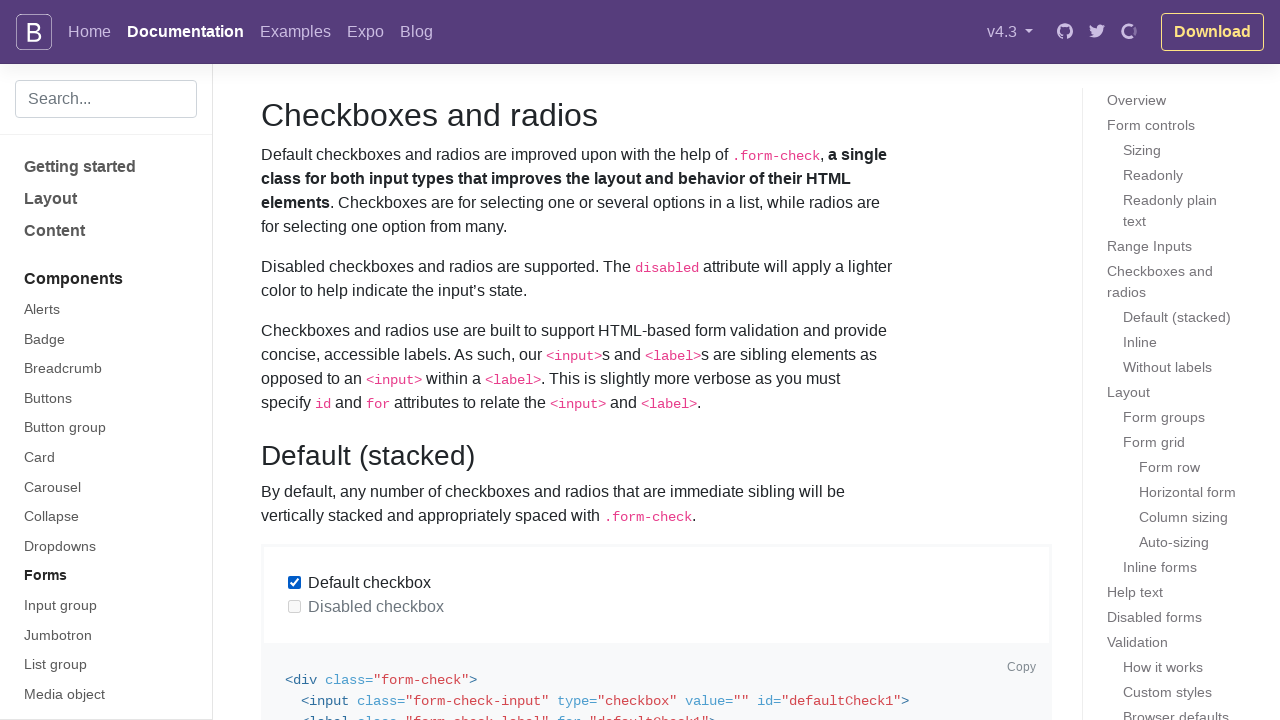

Located default radio button element
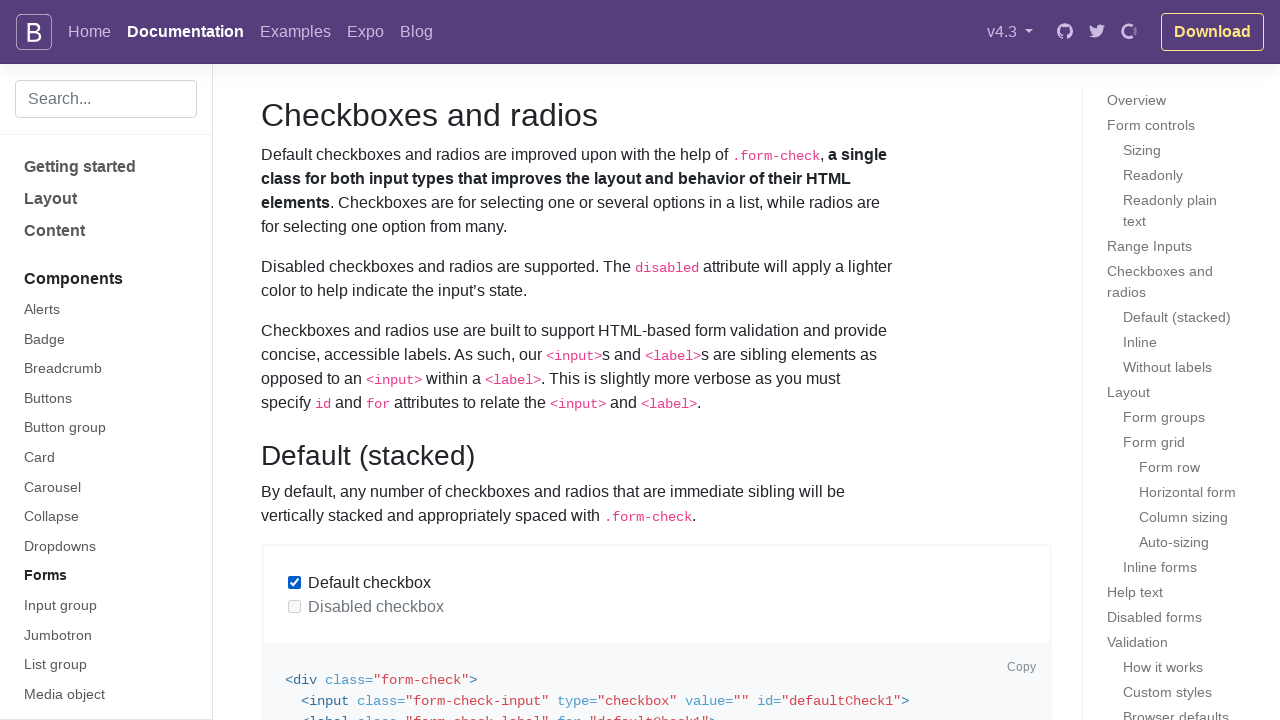

Located second default radio button element
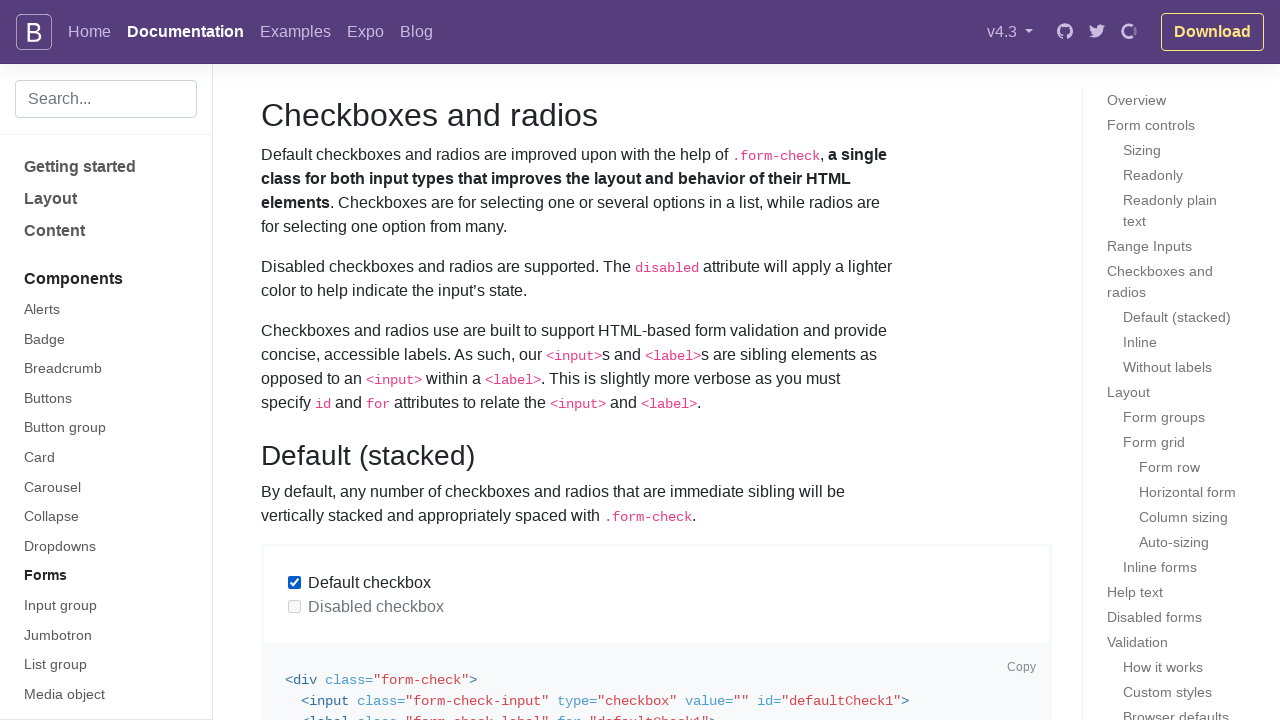

Verified first radio button is initially checked
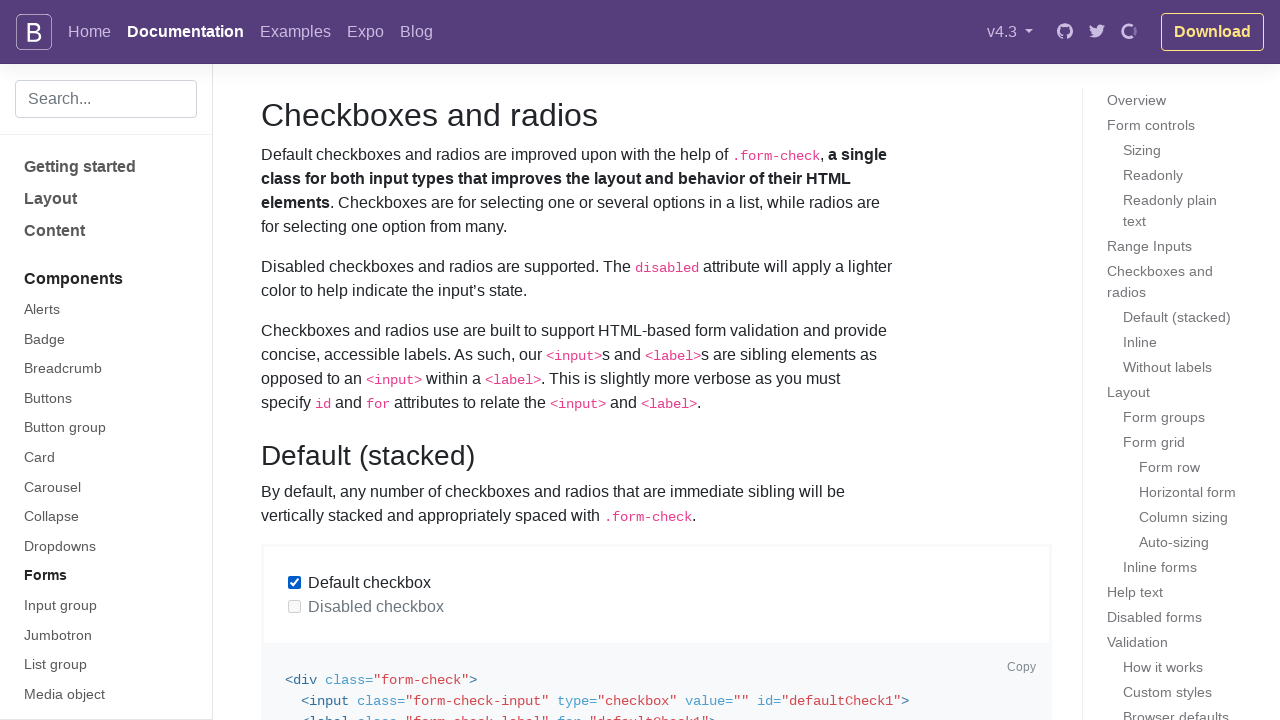

Checked the second radio button at (295, 361) on internal:role=radio[name="Second default radio"s]
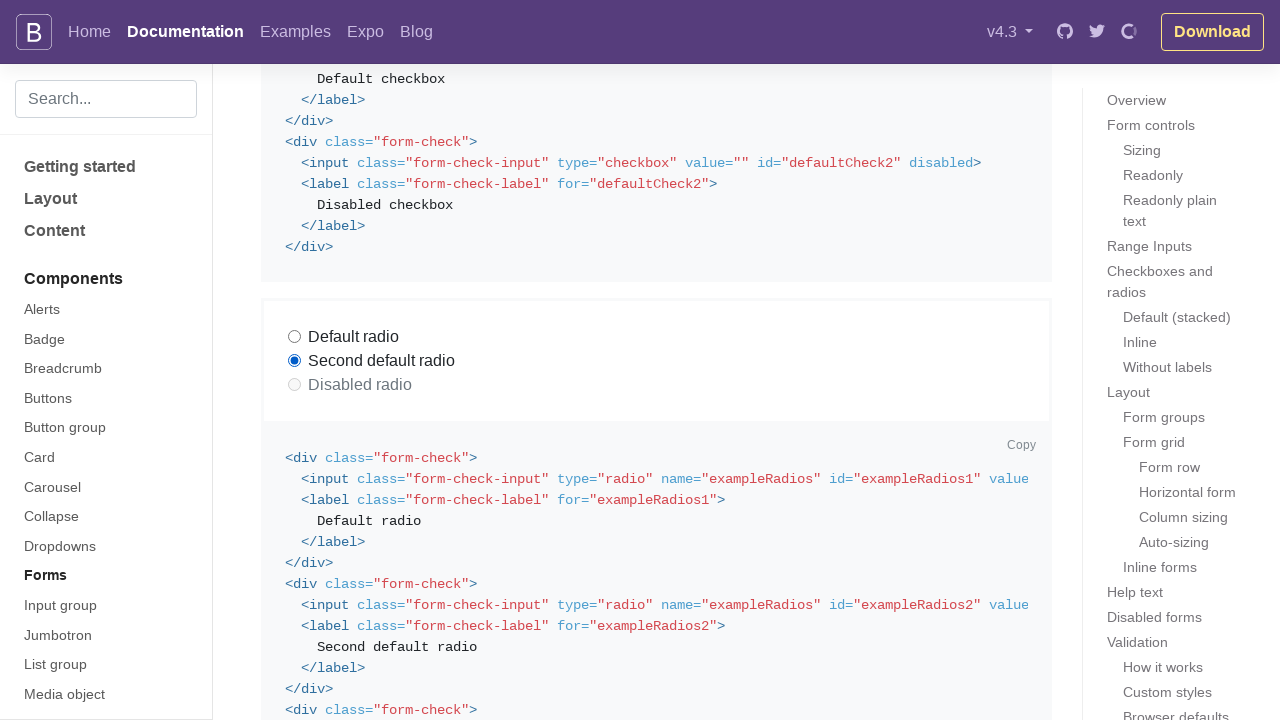

Verified first radio button is now unchecked
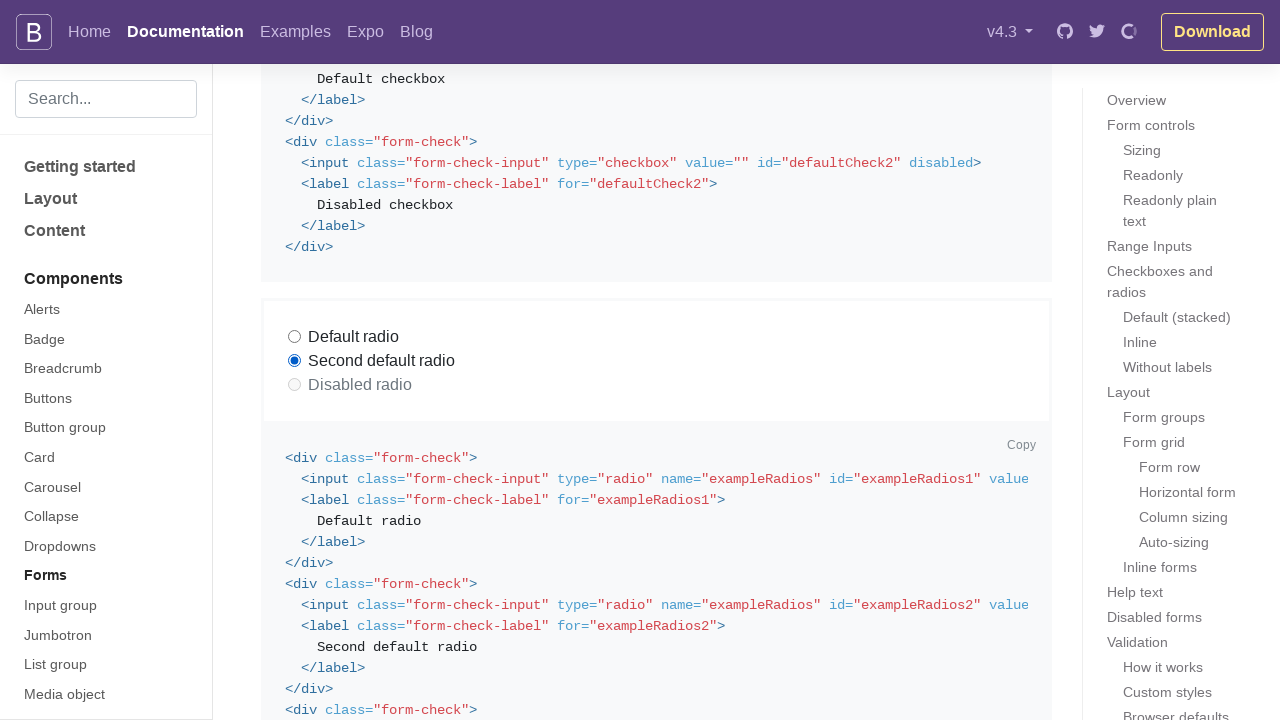

Verified second radio button is now checked
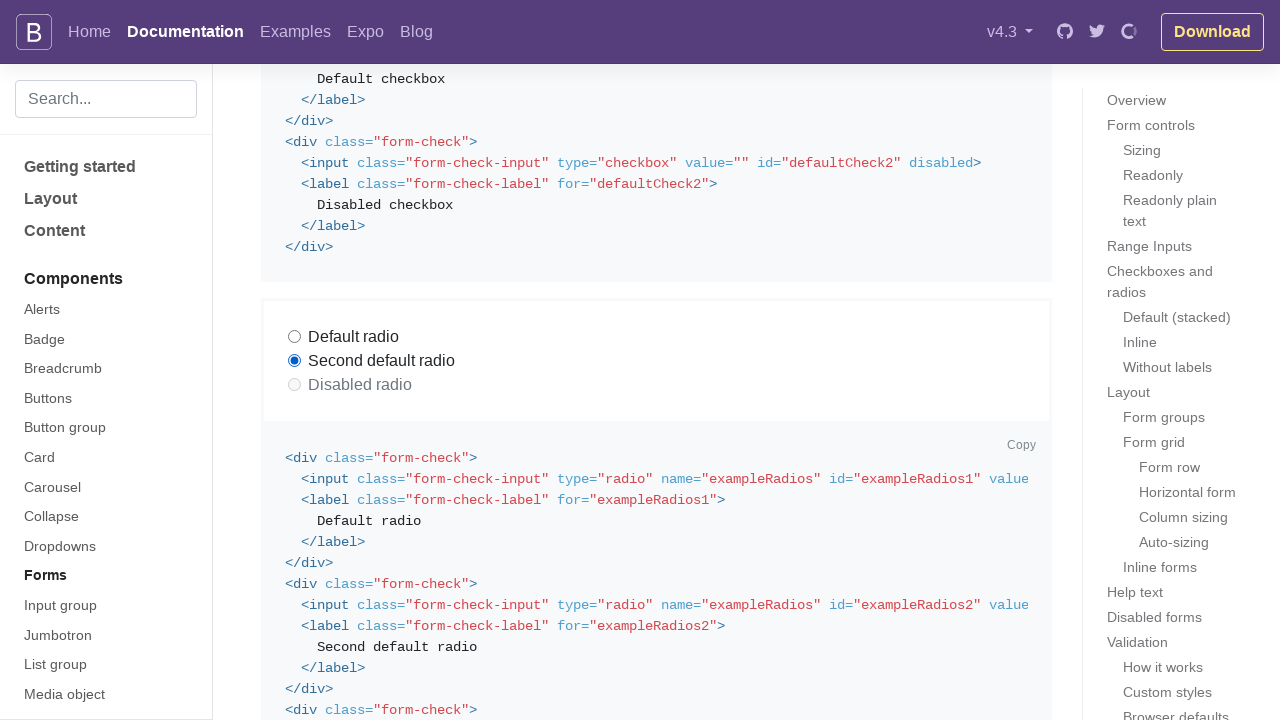

Navigated to dropdown select section of Bootstrap forms documentation
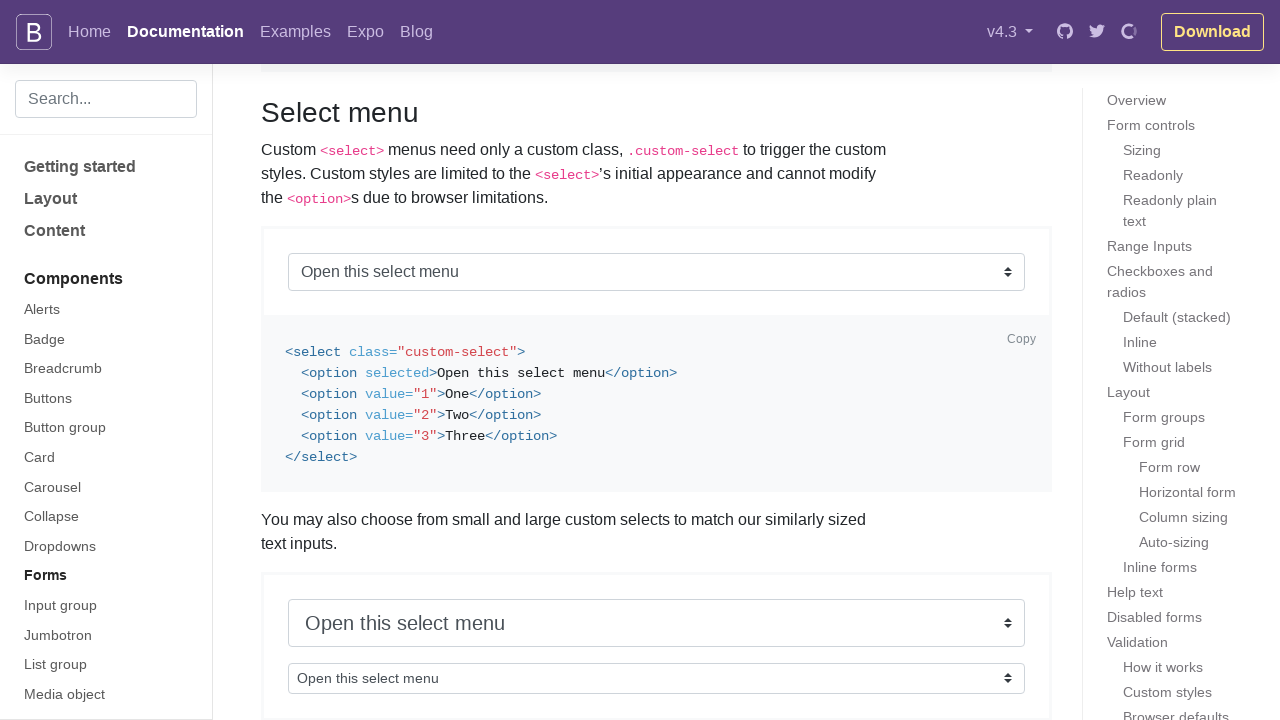

Located dropdown select element
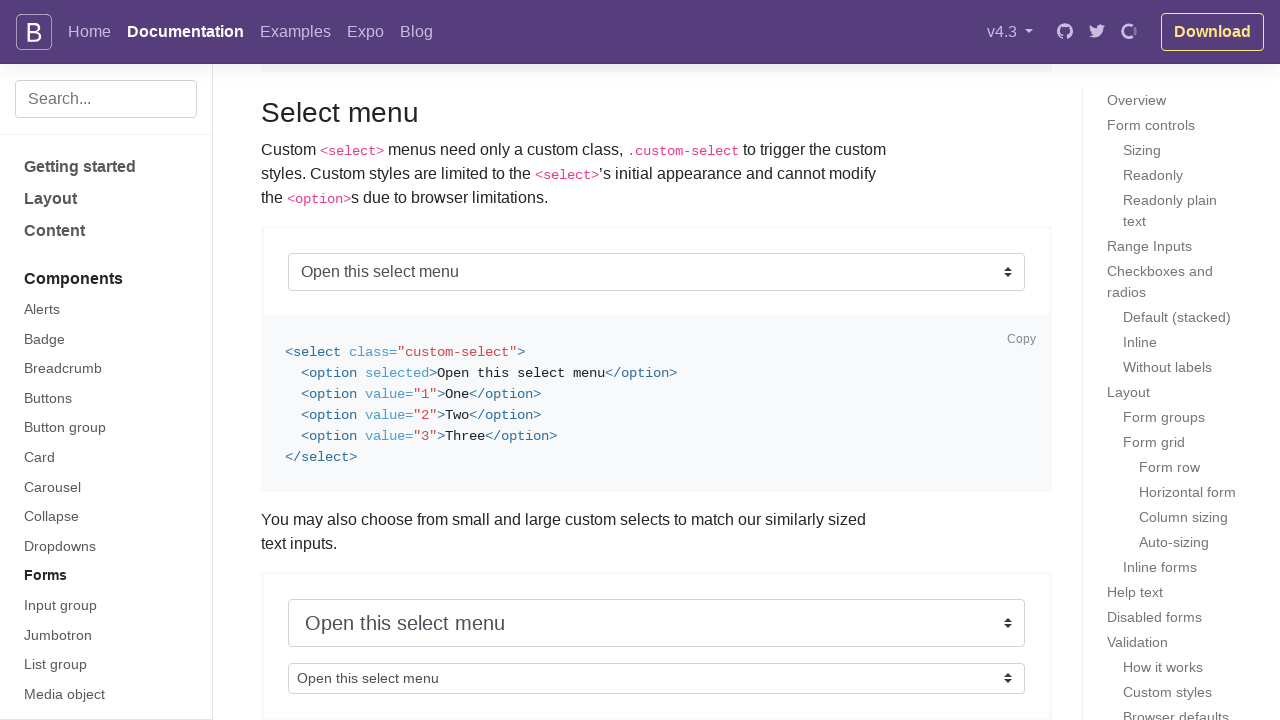

Verified default selection is 'Open this select menu'
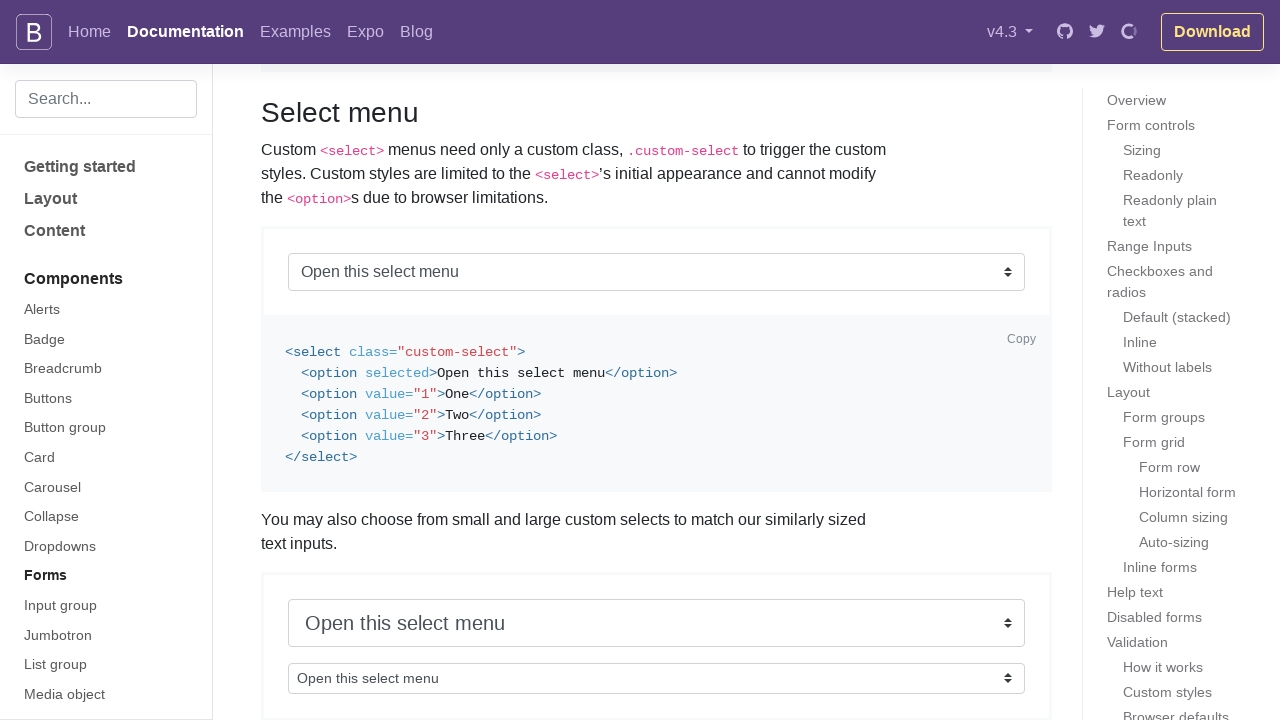

Selected option '1' from dropdown on .bd-example > select.custom-select.custom-select-lg.mb-3
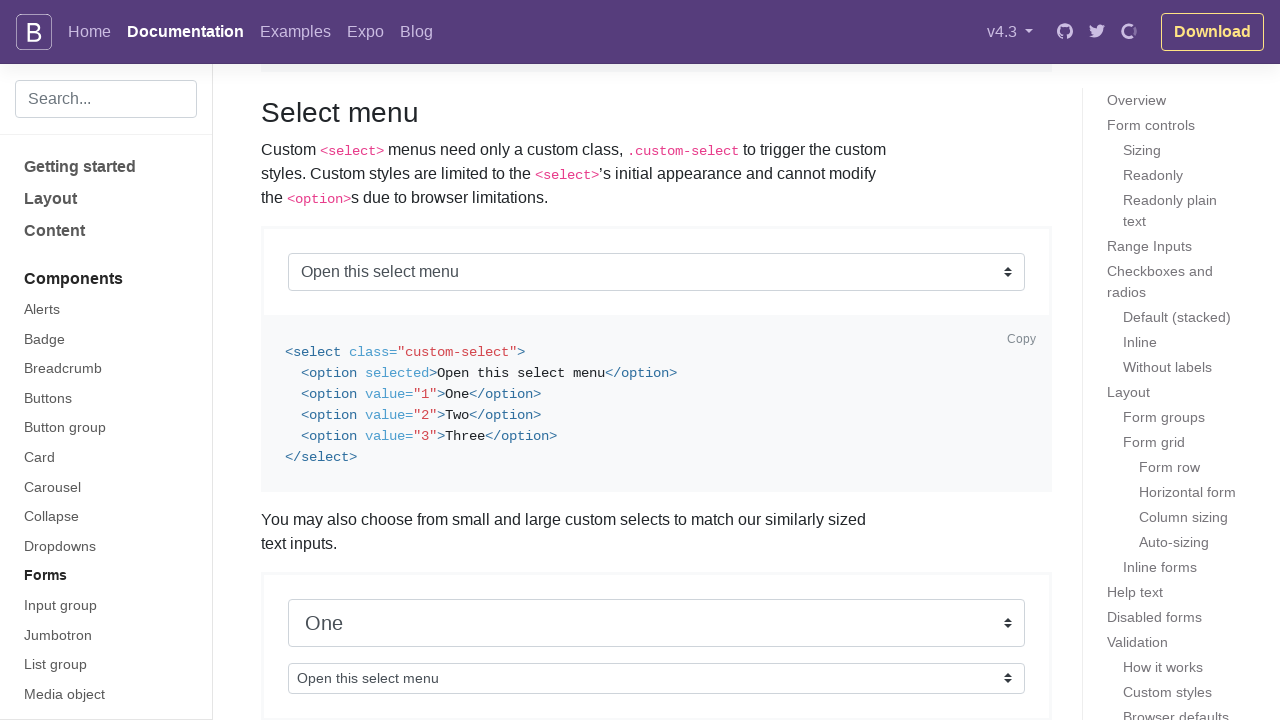

Verified dropdown selection changed to '1'
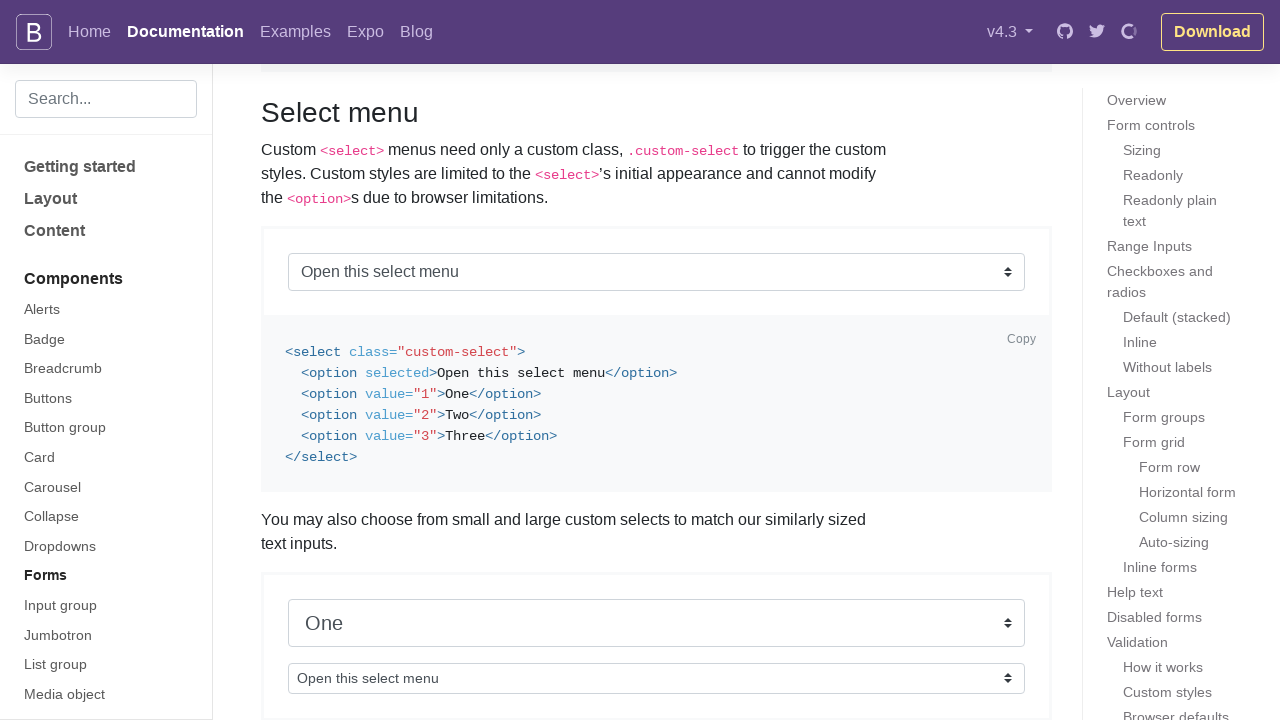

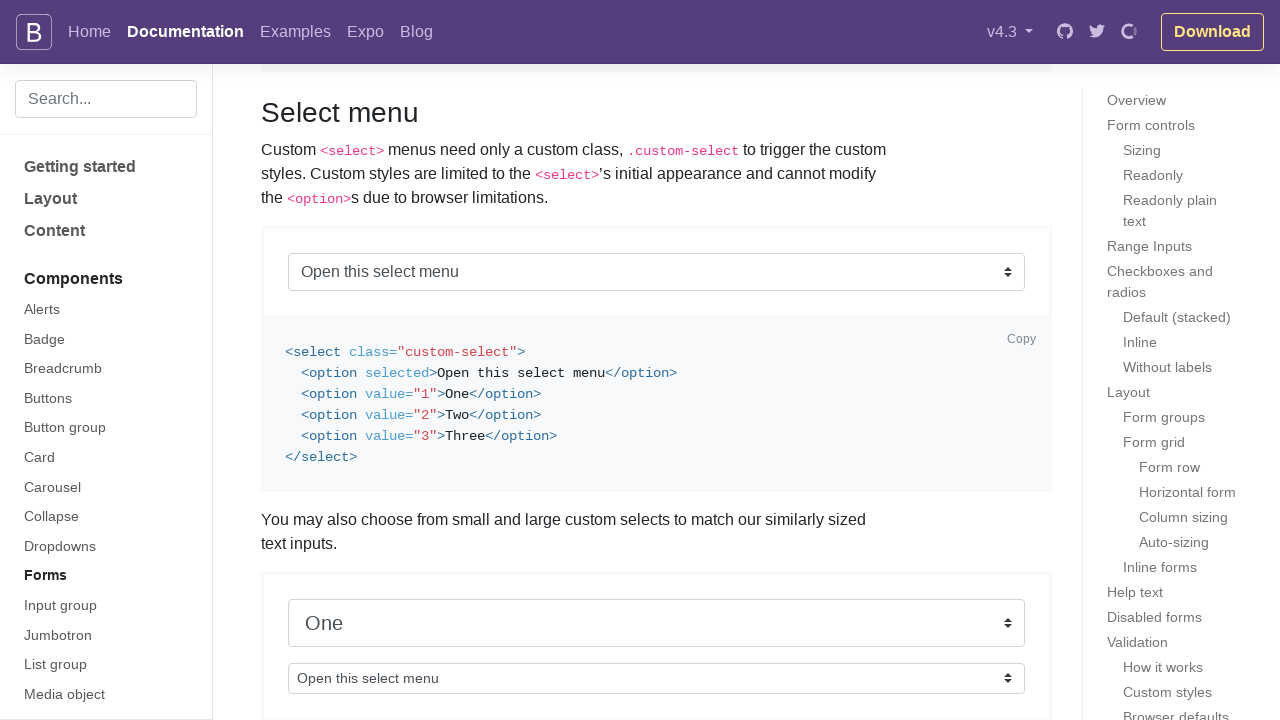